Tests auto-suggest dropdown functionality by typing a partial country name and selecting a matching option from the suggestions list

Starting URL: https://rahulshettyacademy.com/dropdownsPractise/

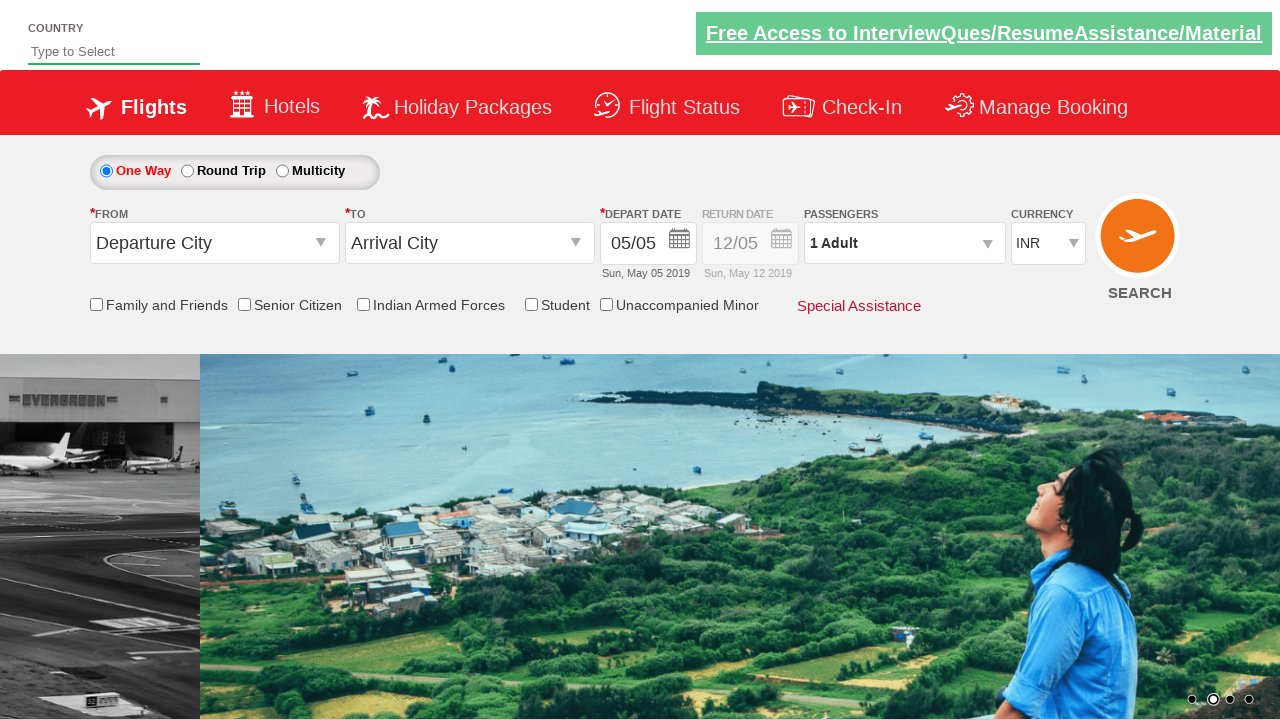

Typed 'ind' in auto-suggest field to trigger dropdown on #autosuggest
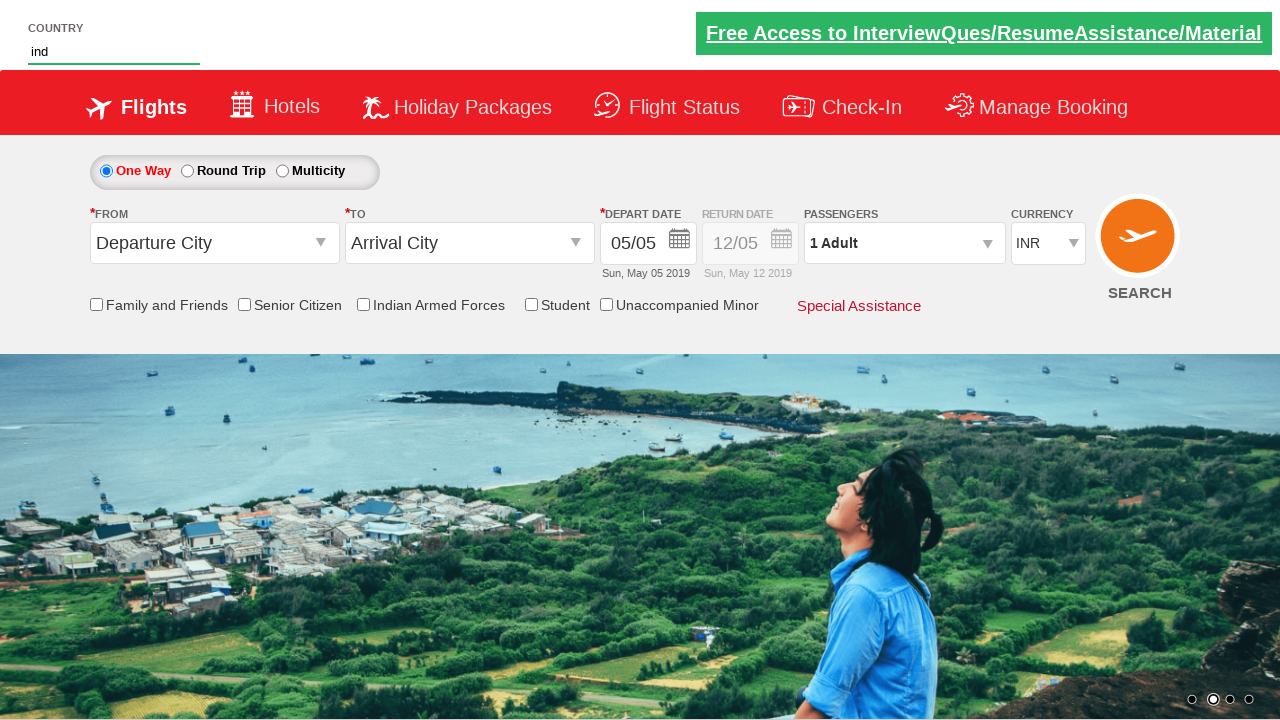

Auto-suggest dropdown options loaded
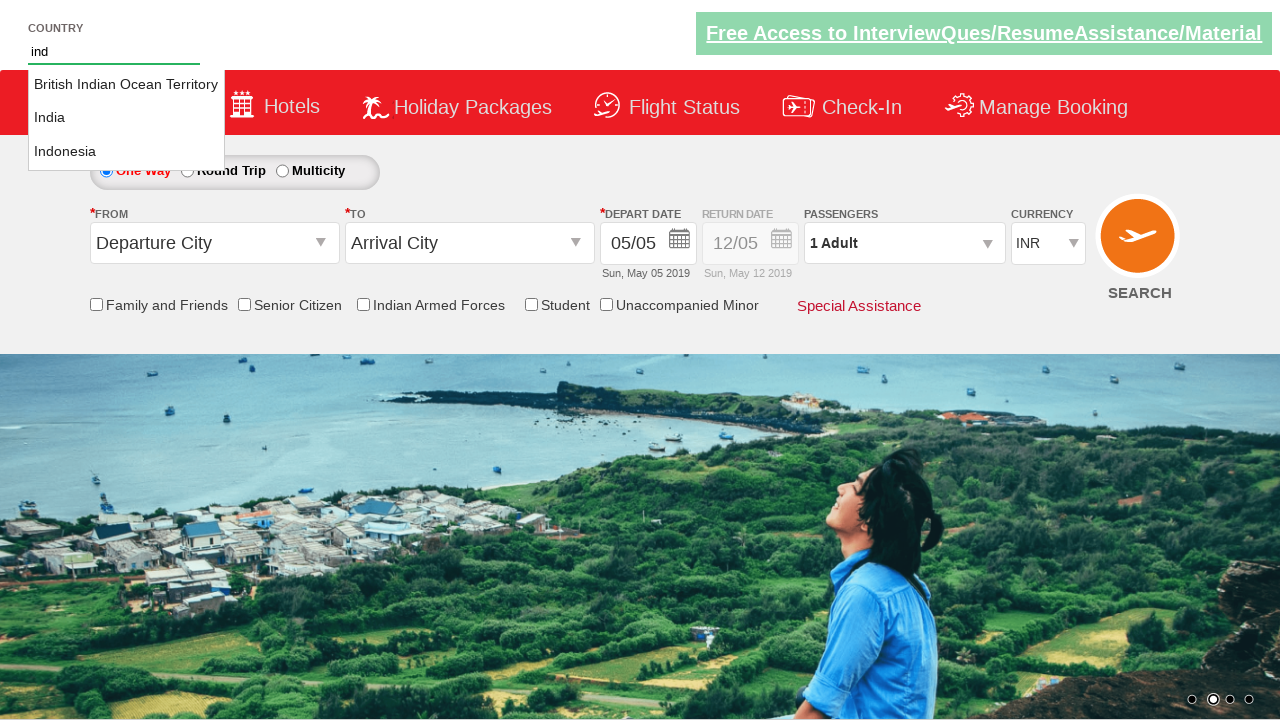

Selected 'India' from auto-suggest dropdown at (126, 118) on li.ui-menu-item a:text-is('India')
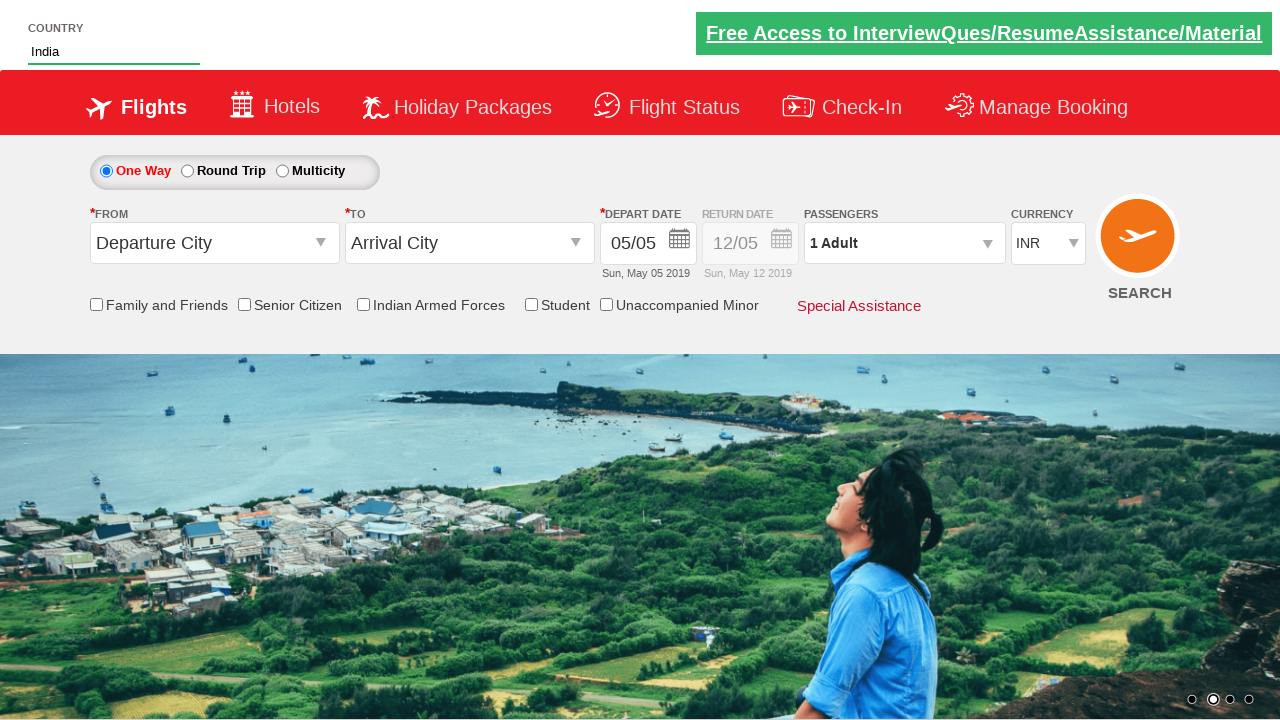

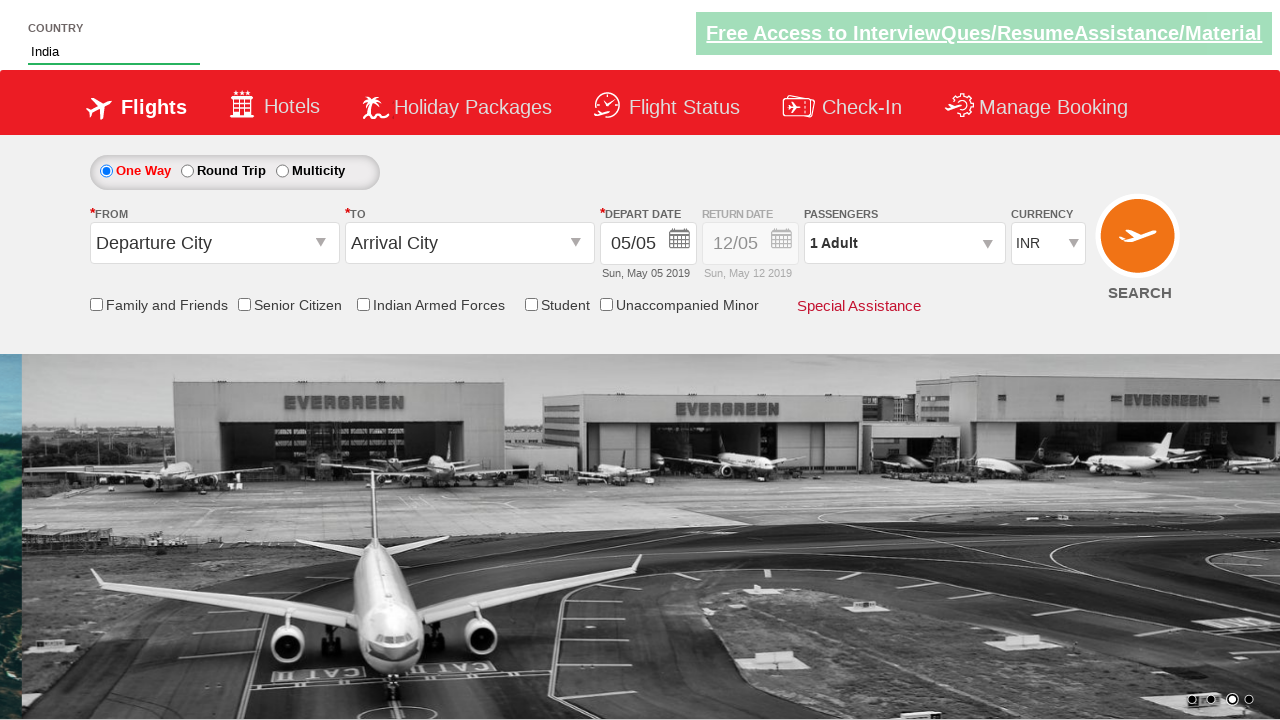